Tests form interactions on an automation practice page by clicking a checkbox, selecting a radio button, and filling a text input field

Starting URL: https://rahulshettyacademy.com/AutomationPractice/

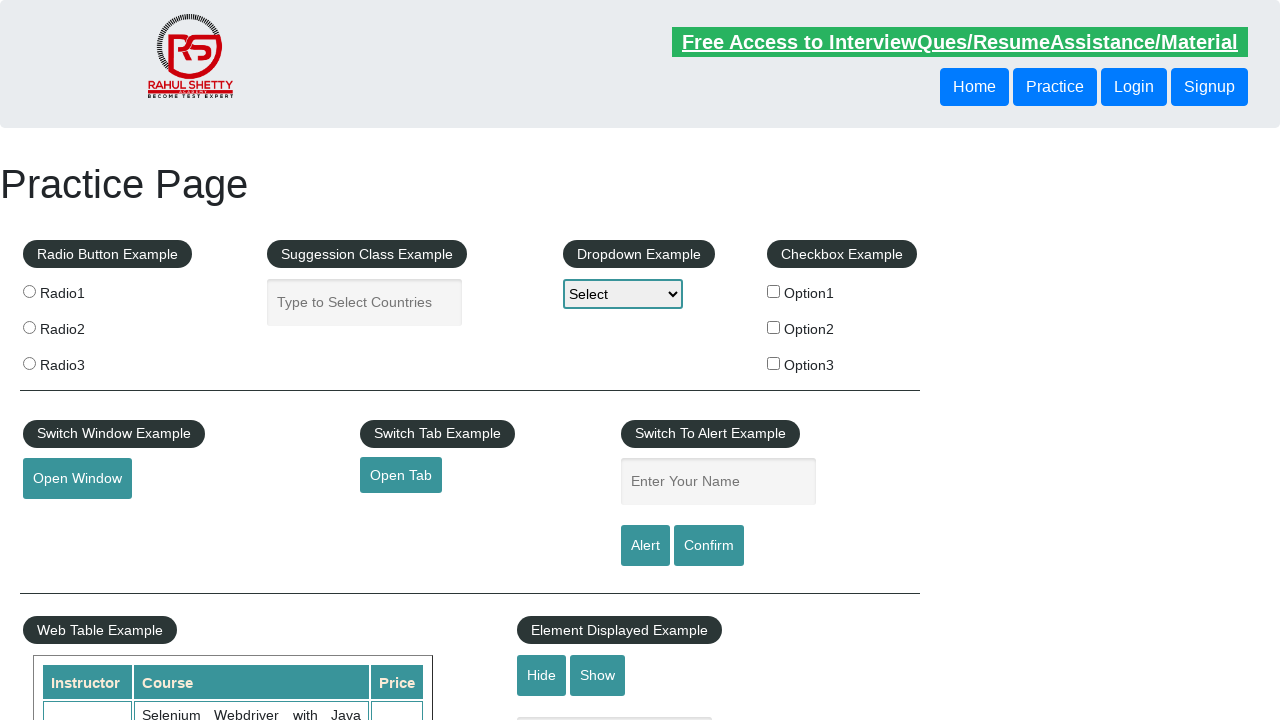

Clicked checkbox option 3 at (774, 363) on #checkBoxOption3
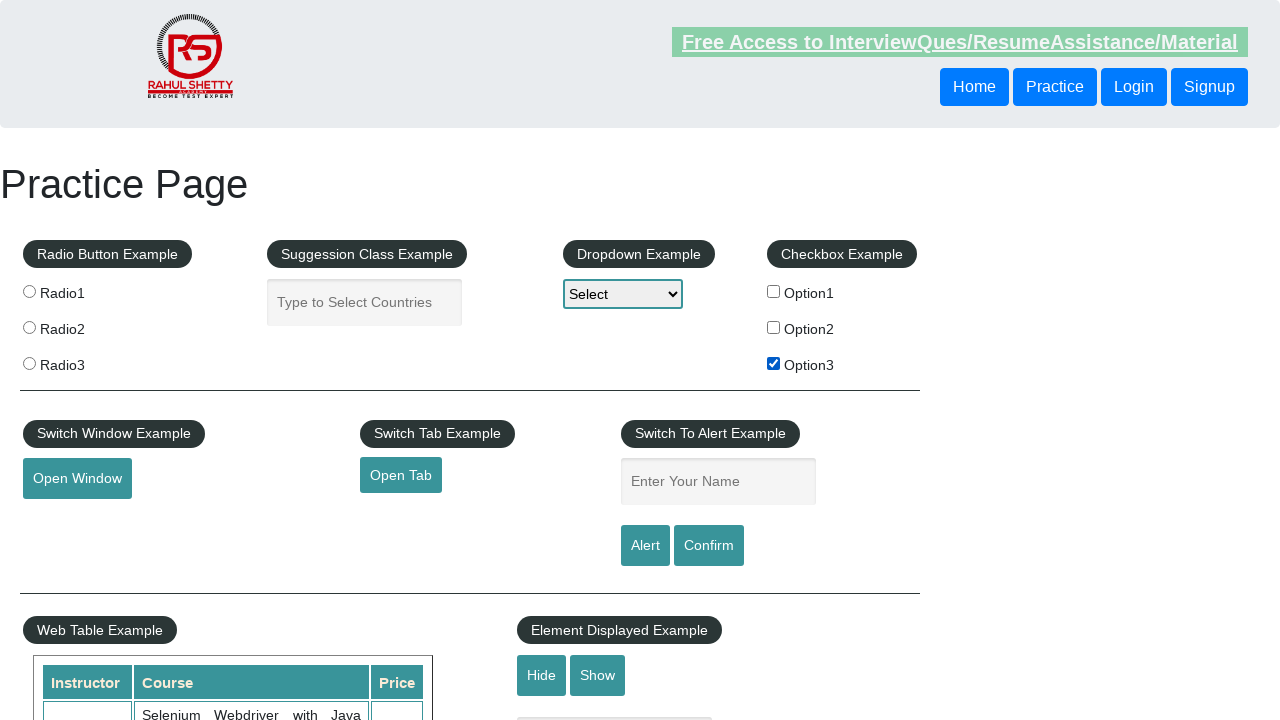

Selected radio button 2 at (29, 327) on input[value="radio2"]
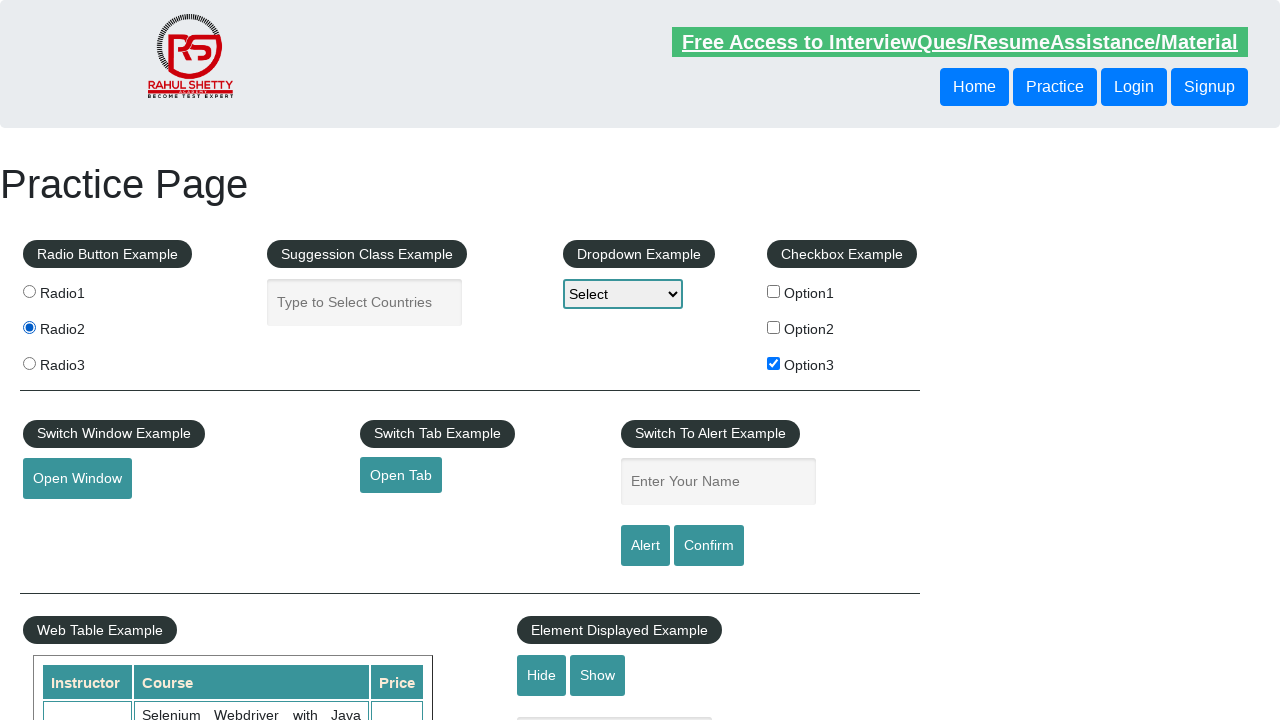

Filled name input field with 'DG' on input.inputs[id="name"]
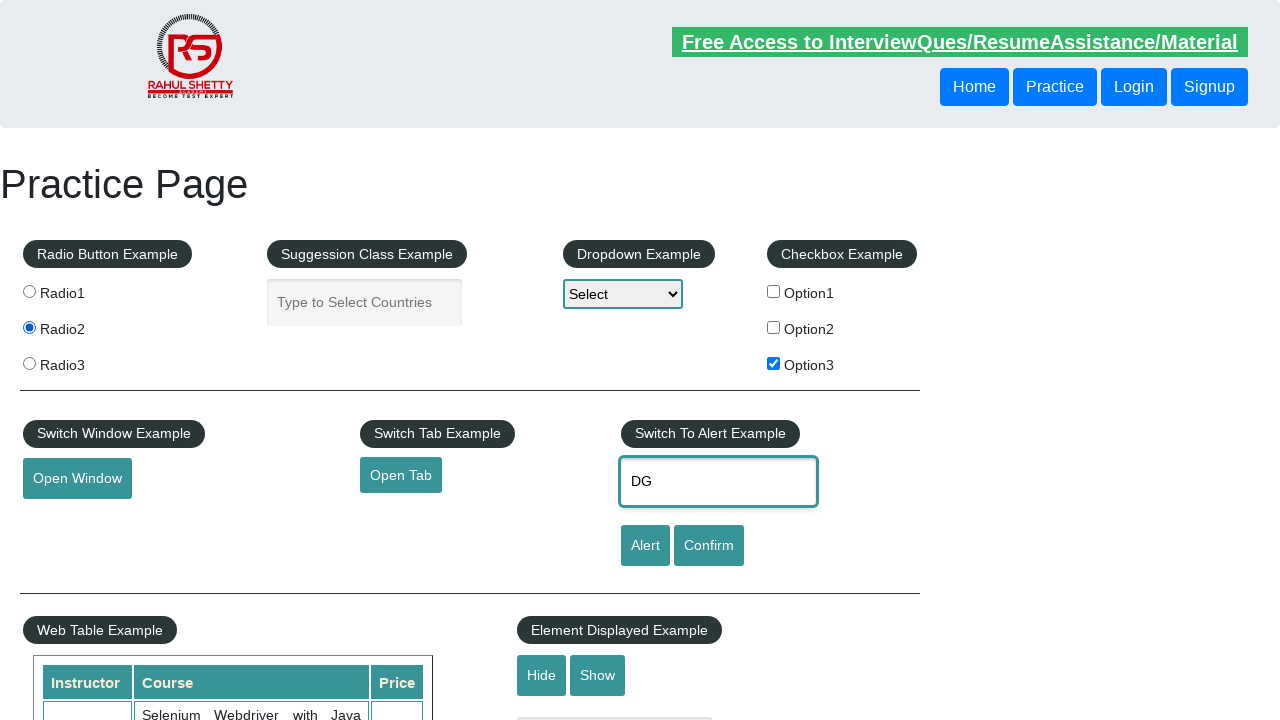

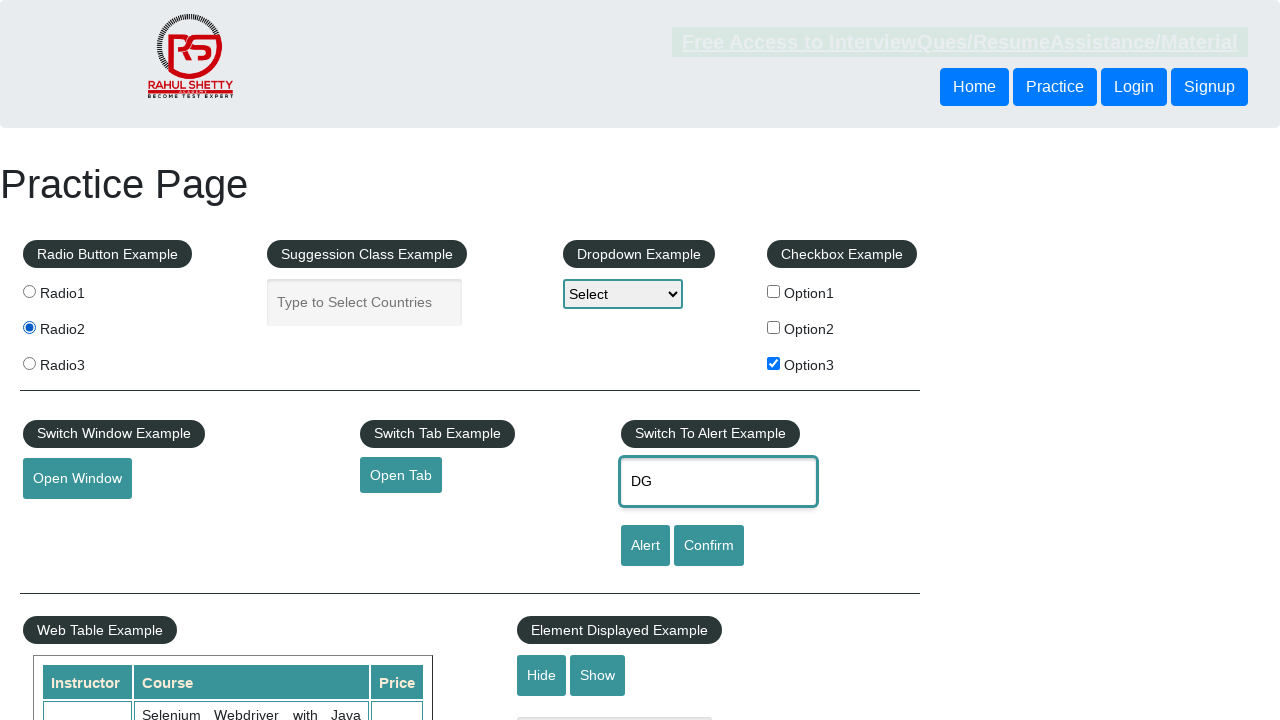